Tests selecting a single random checkbox from available checkboxes

Starting URL: https://codenboxautomationlab.com/practice/

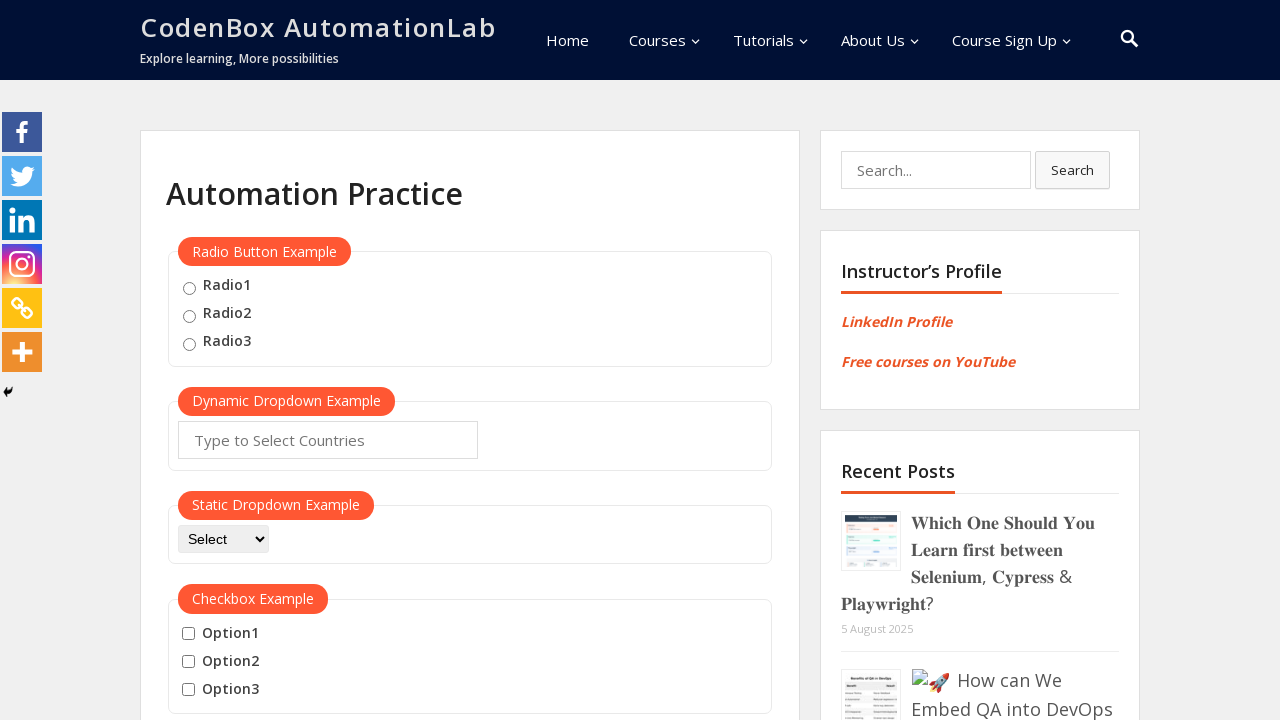

Navigated to practice page
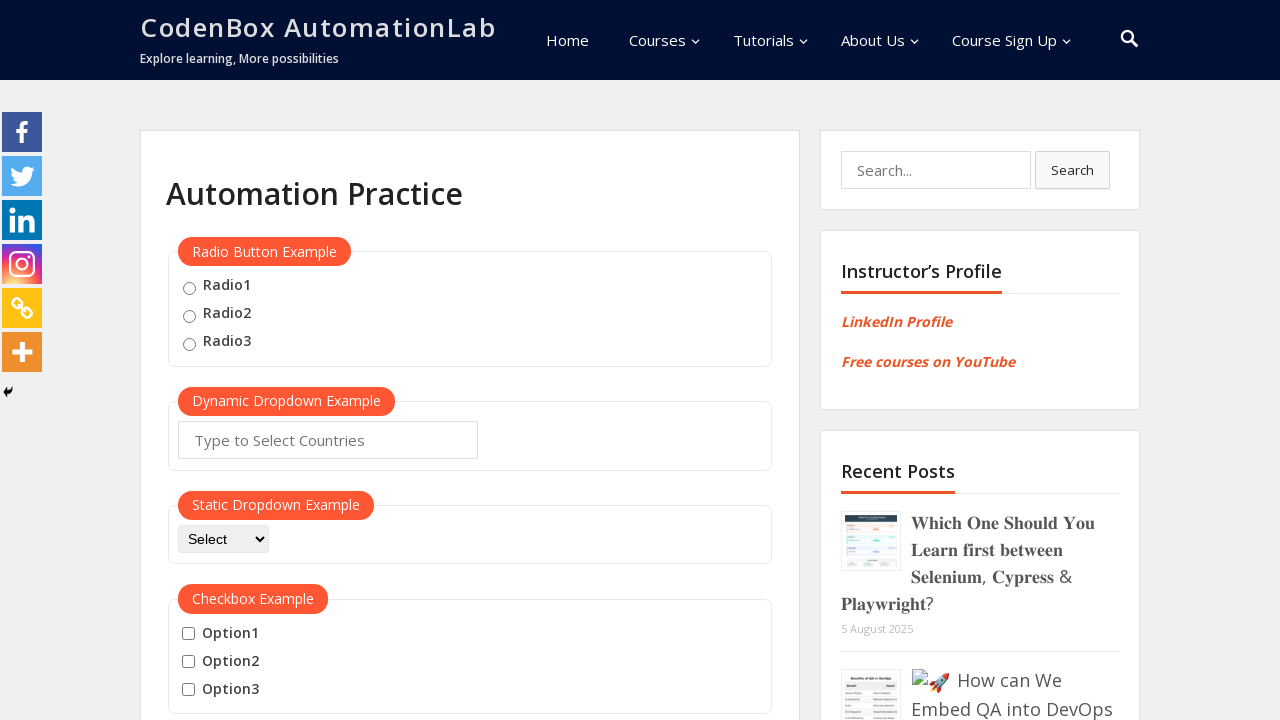

Located all available checkboxes on the page
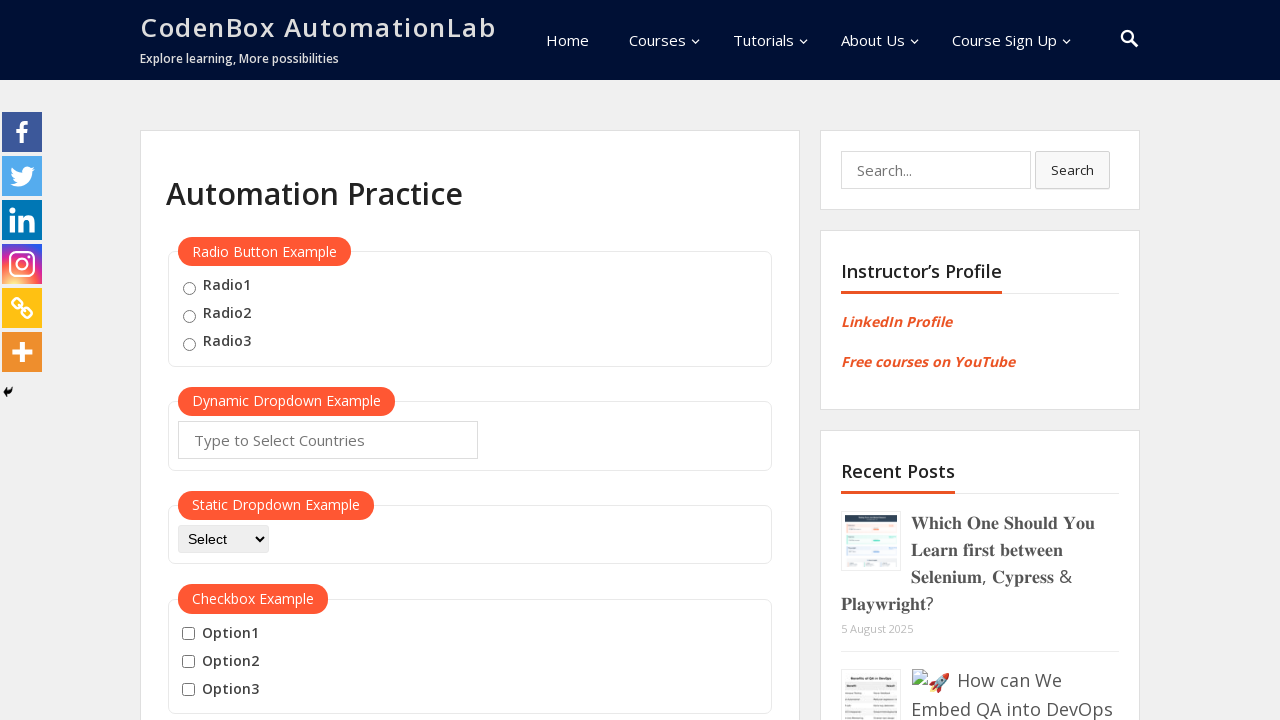

Generated random index 2 from 3 available checkboxes
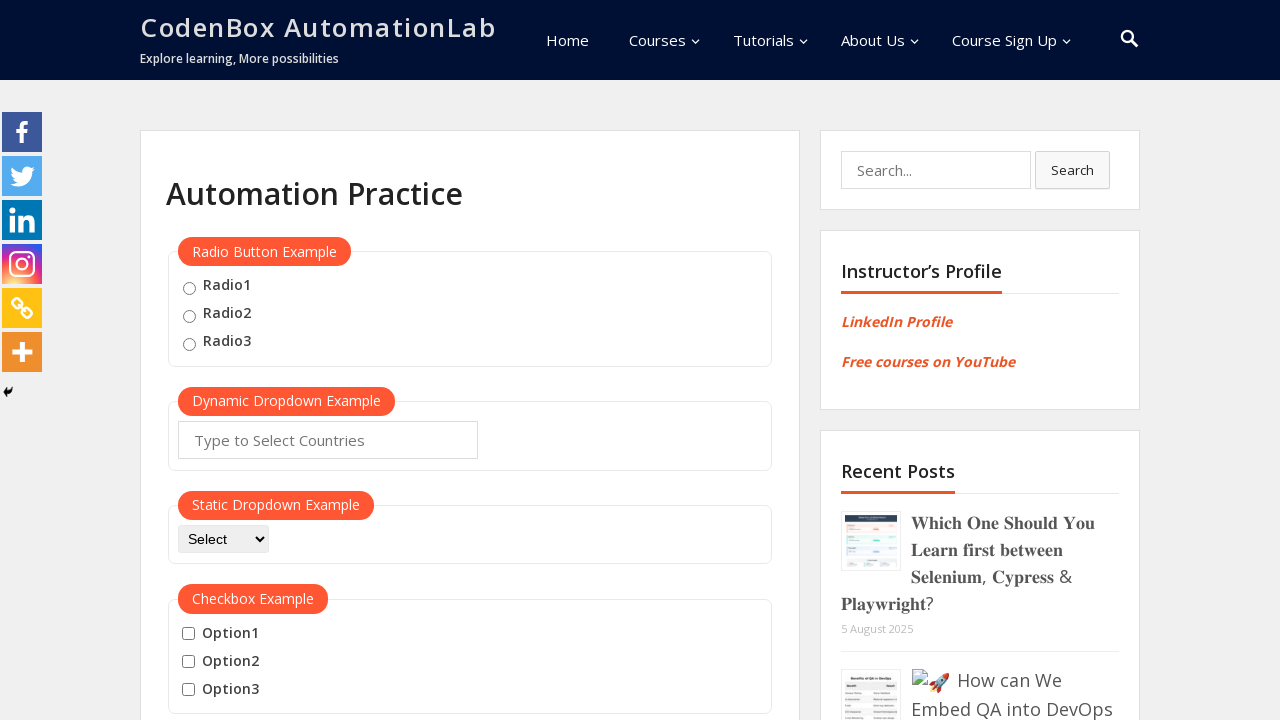

Clicked checkbox at random index 2 at (188, 690) on input[type='checkbox'] >> nth=2
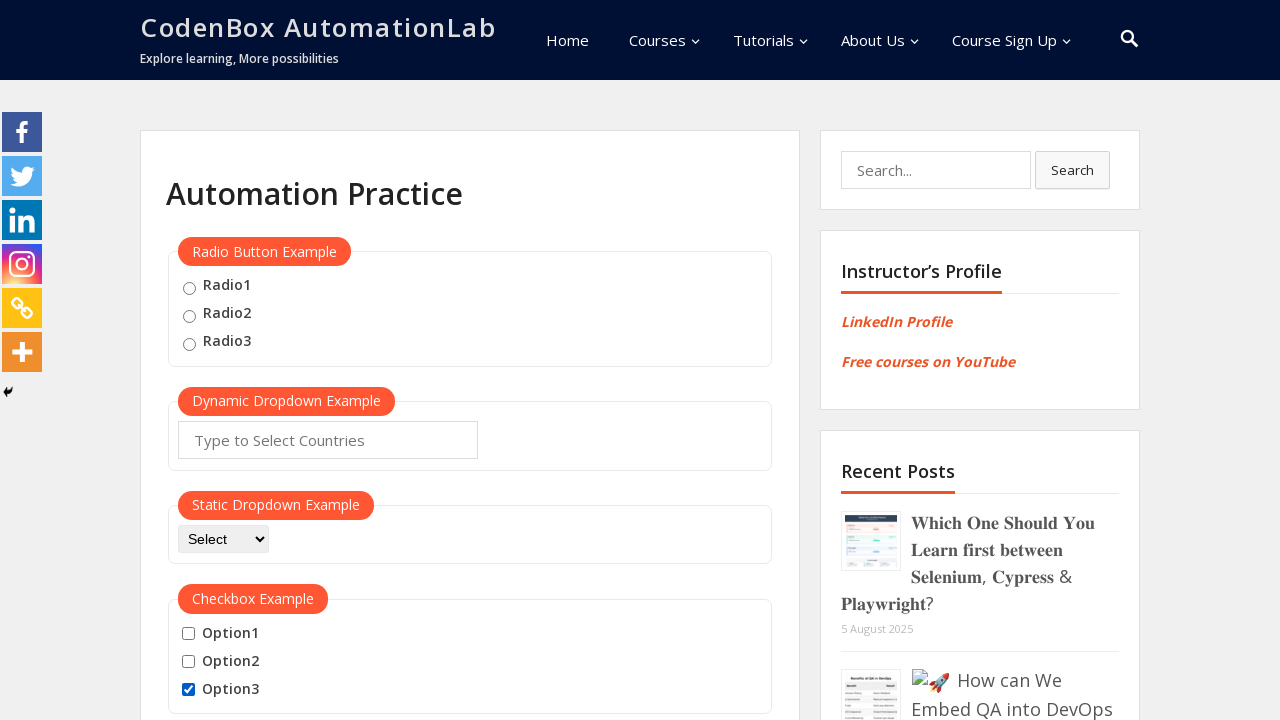

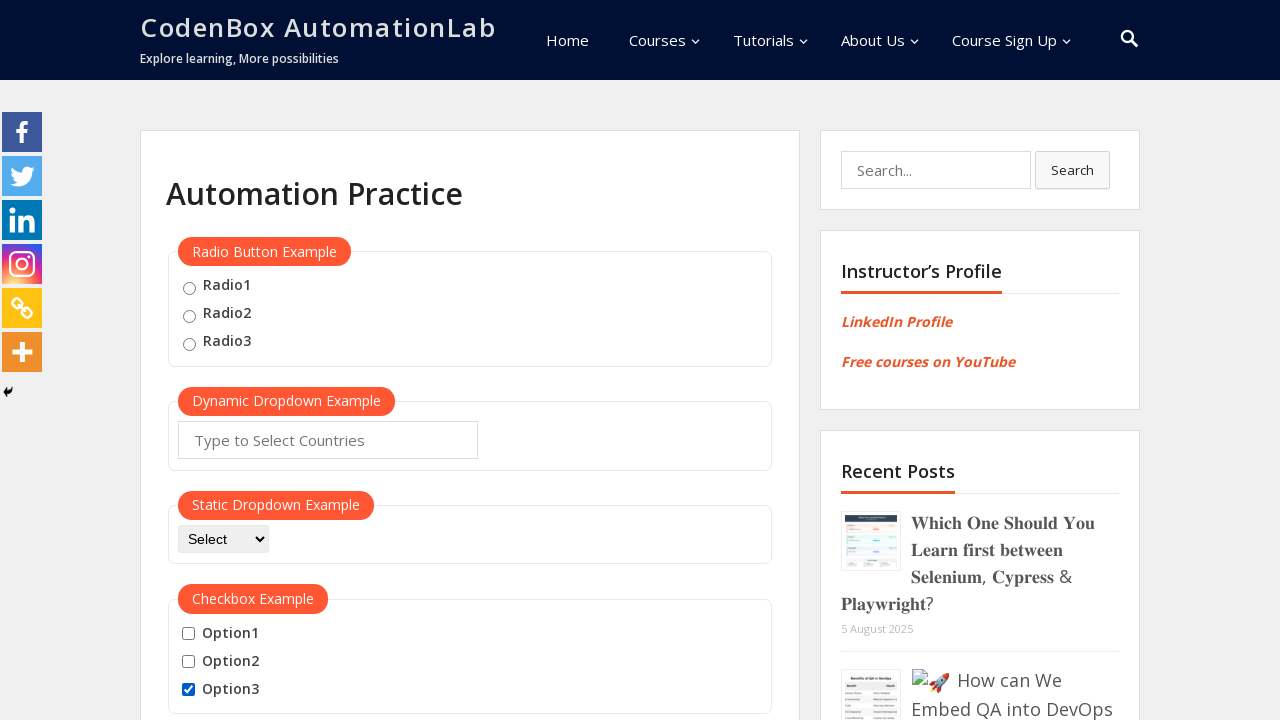